Tests Google Translate by entering a sentence in the input field and waiting for the translation to appear in the output area.

Starting URL: https://translate.google.com/?hl=ru&sl=en&tl=ru&op=translate

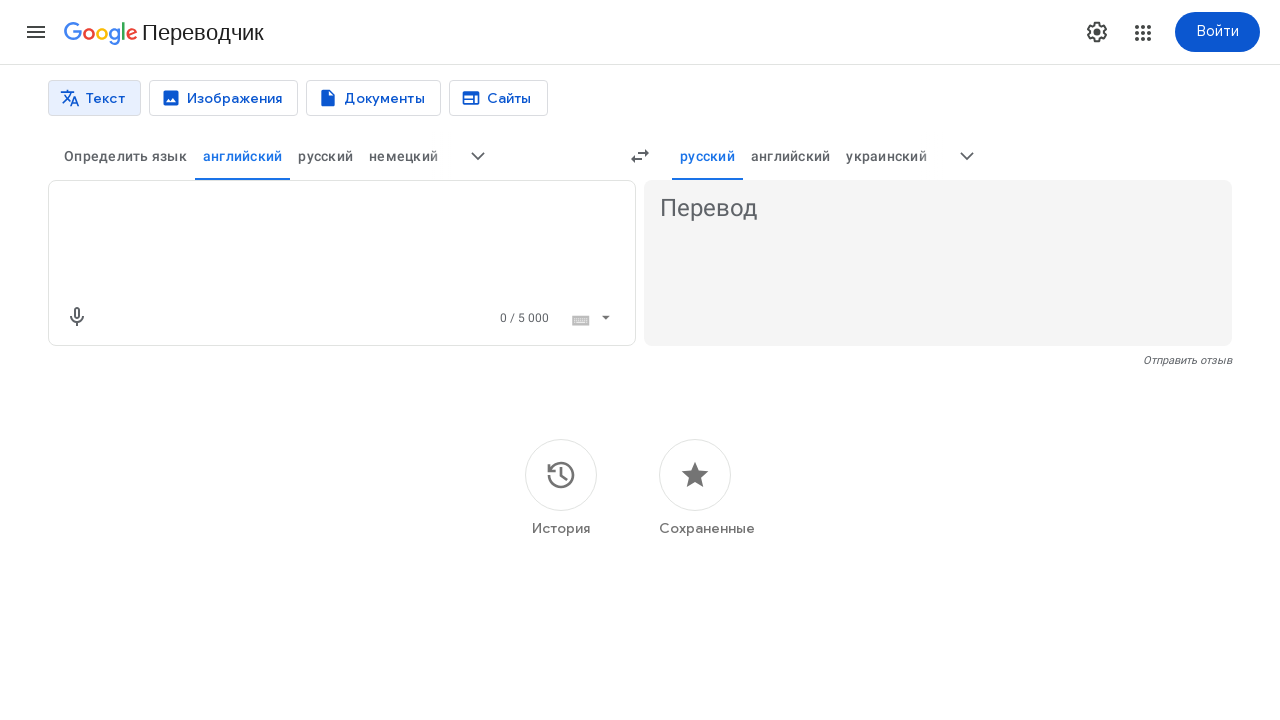

Entered sentence 'Hello, how are you today?' into the input textarea on textarea.er8xn
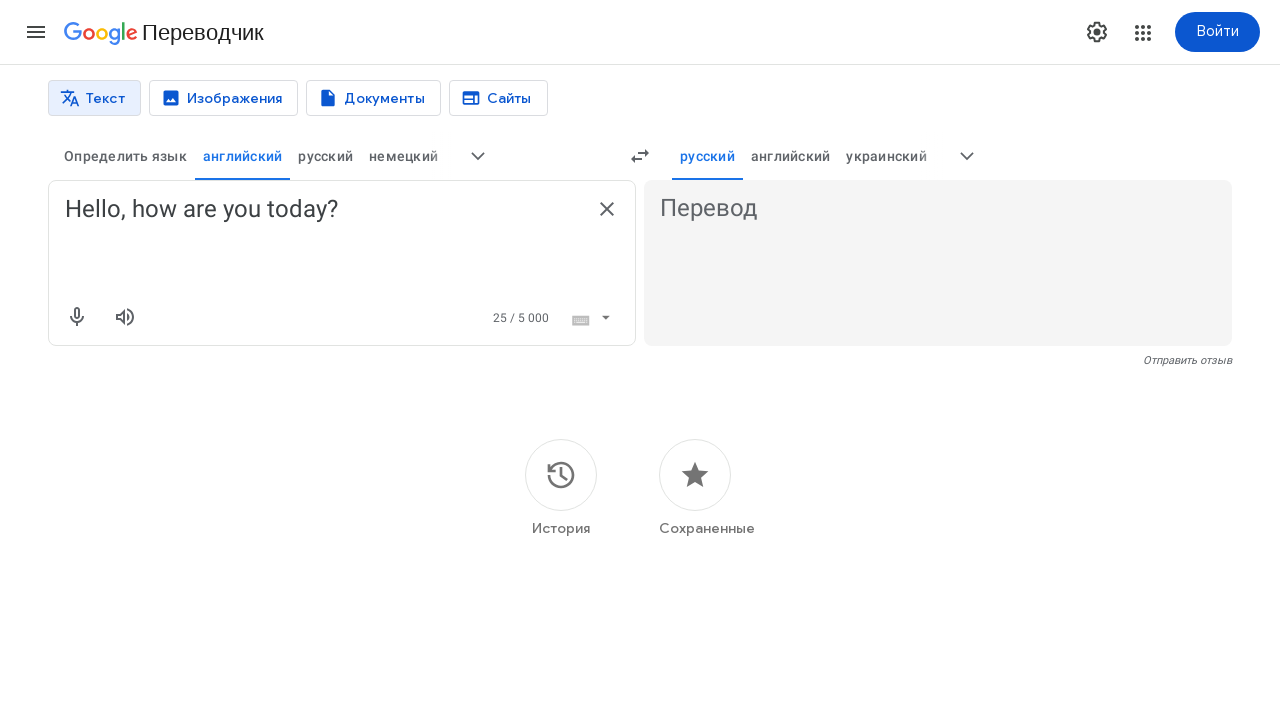

Translation appeared in the output area
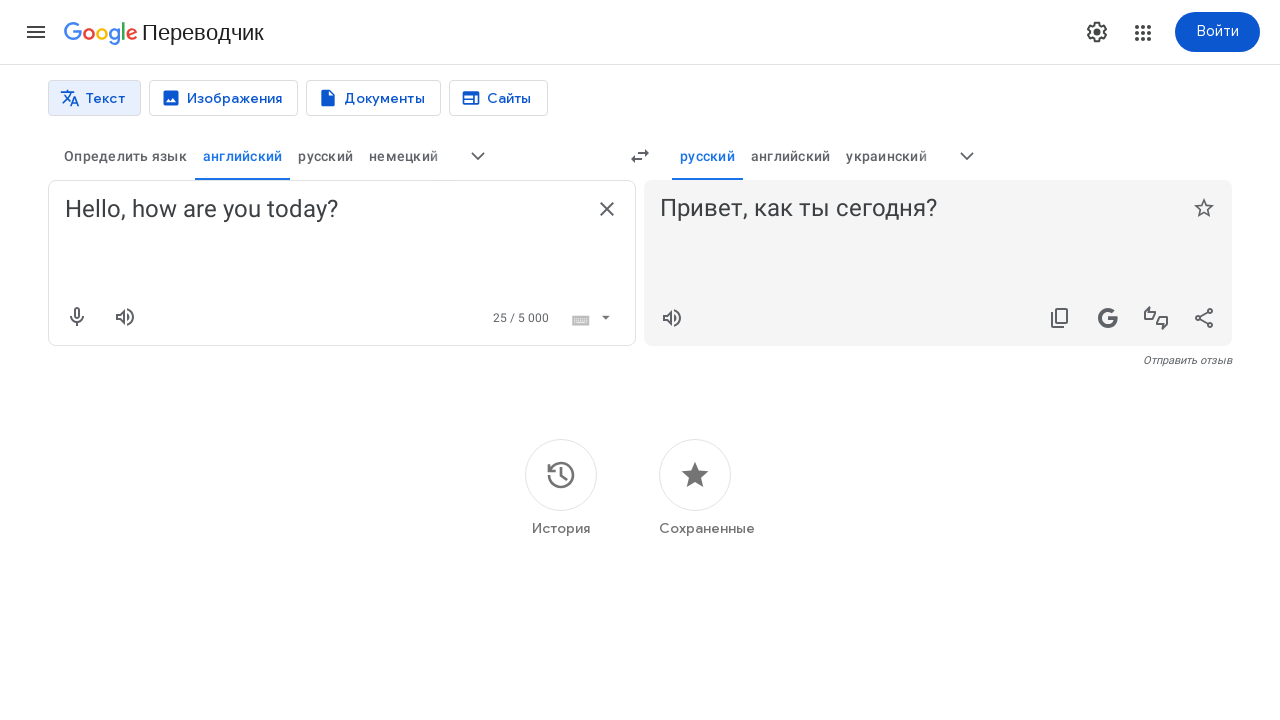

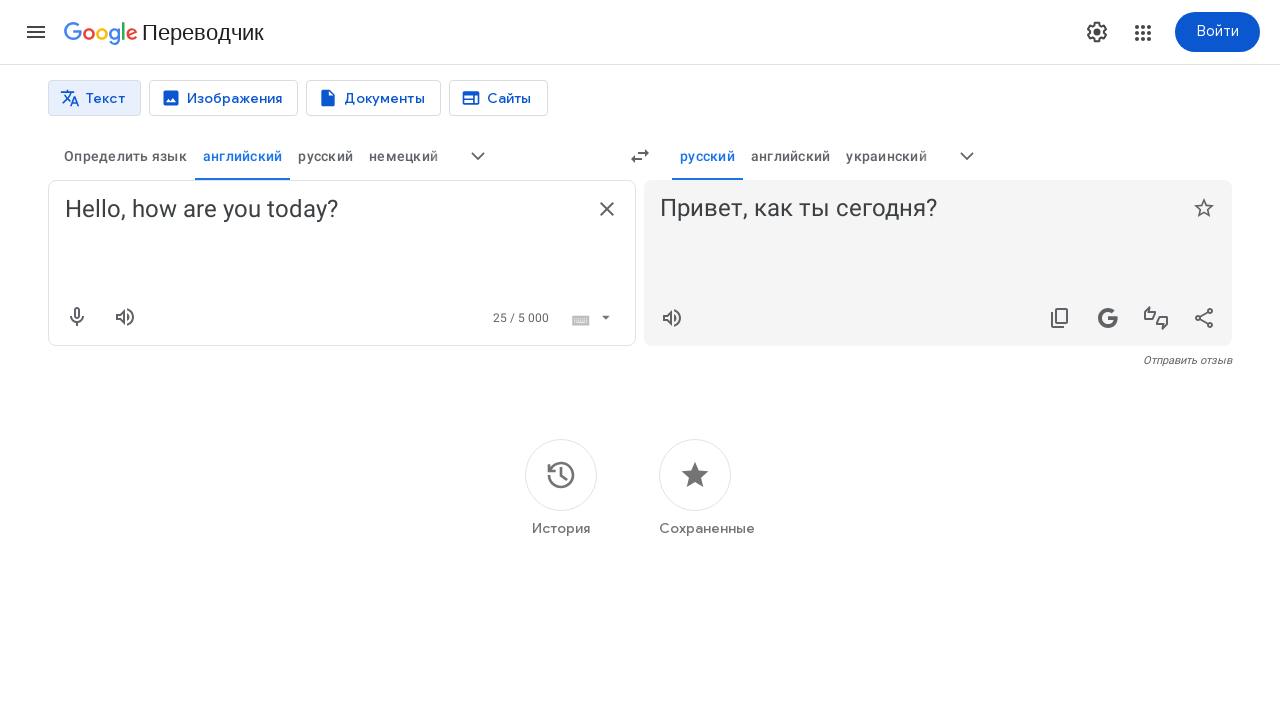